Tests navigation to team page and verifies the three author names are displayed correctly

Starting URL: http://www.99-bottles-of-beer.net/

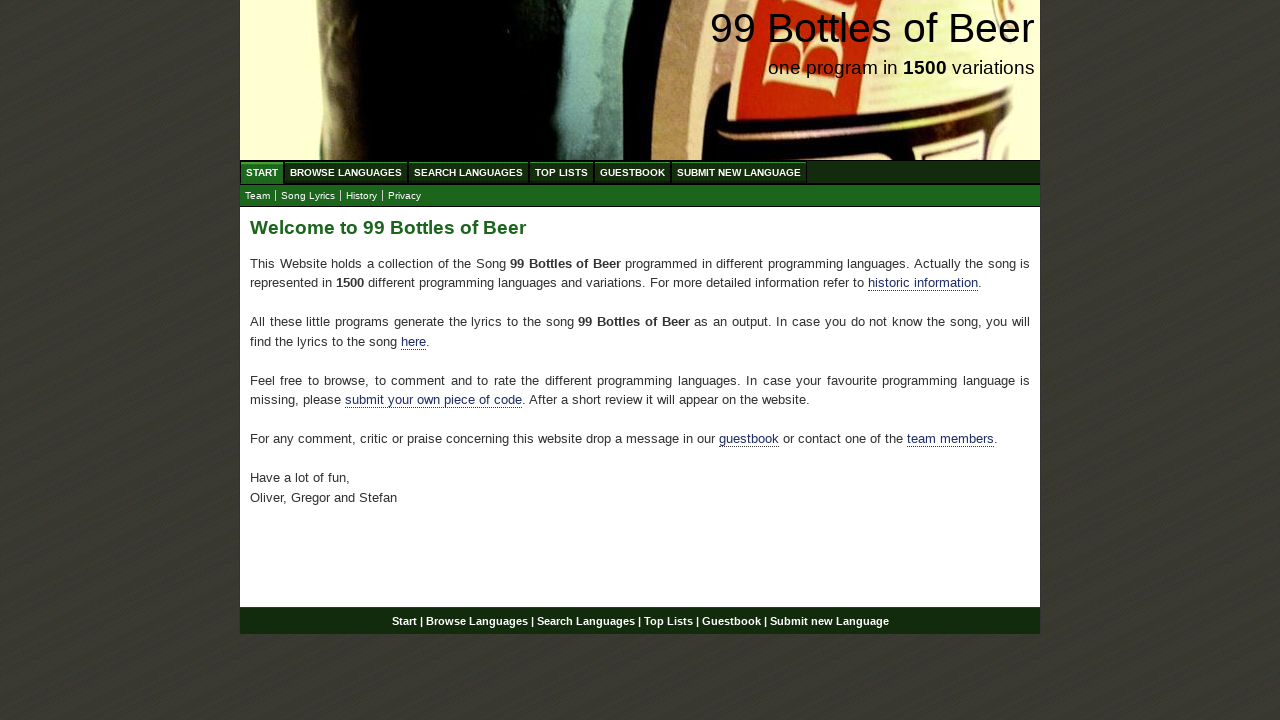

Clicked on the team link at (950, 439) on xpath=//*[@id='main']/p[4]/a[2]
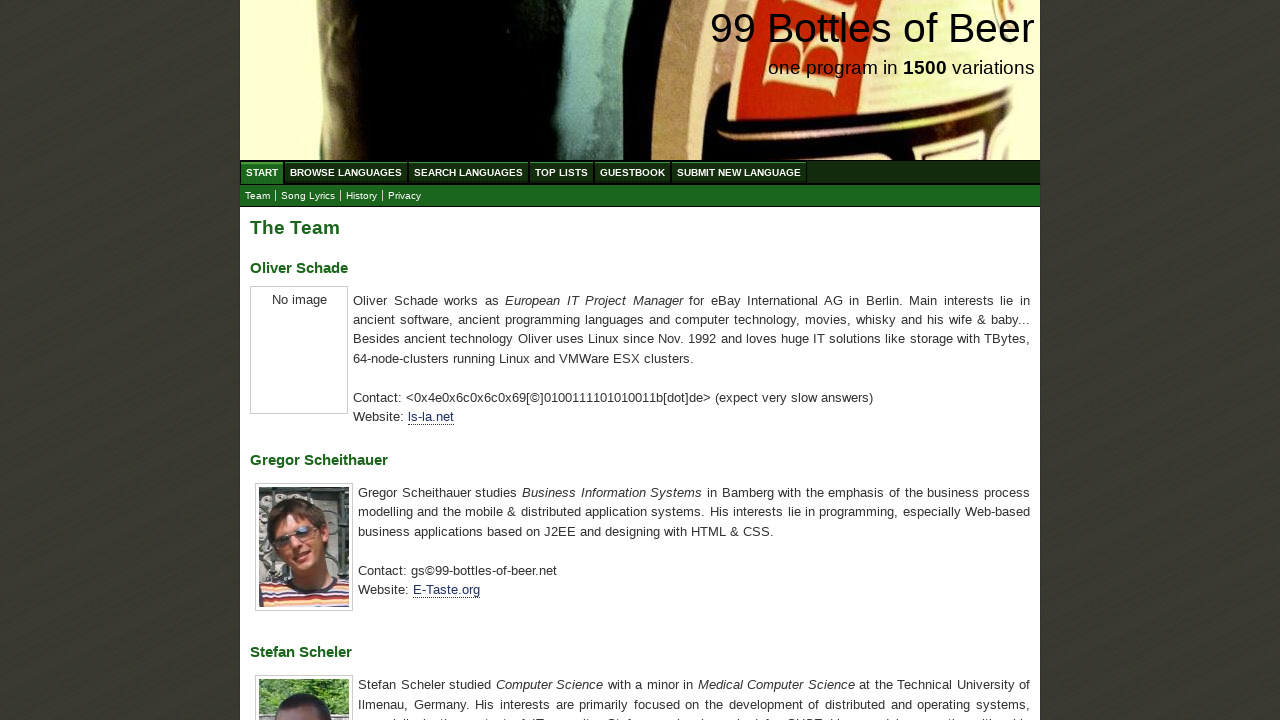

Retrieved first author name
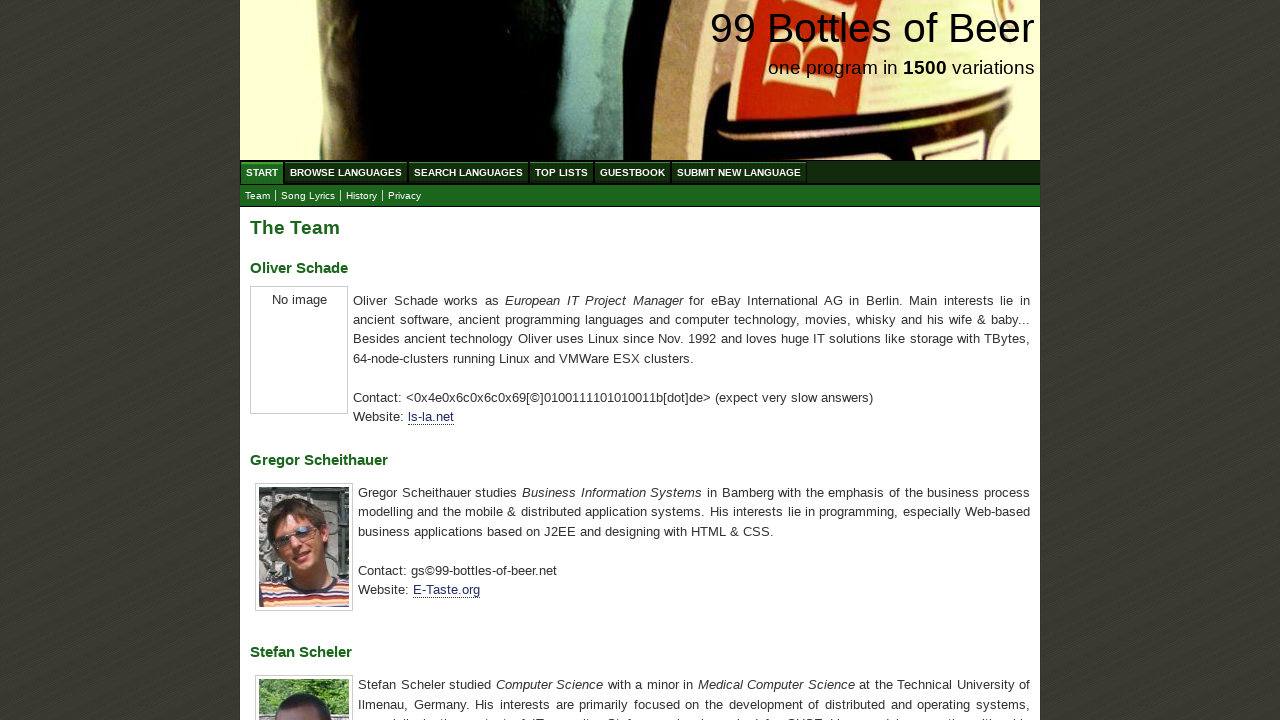

Verified first author name is 'Oliver Schade'
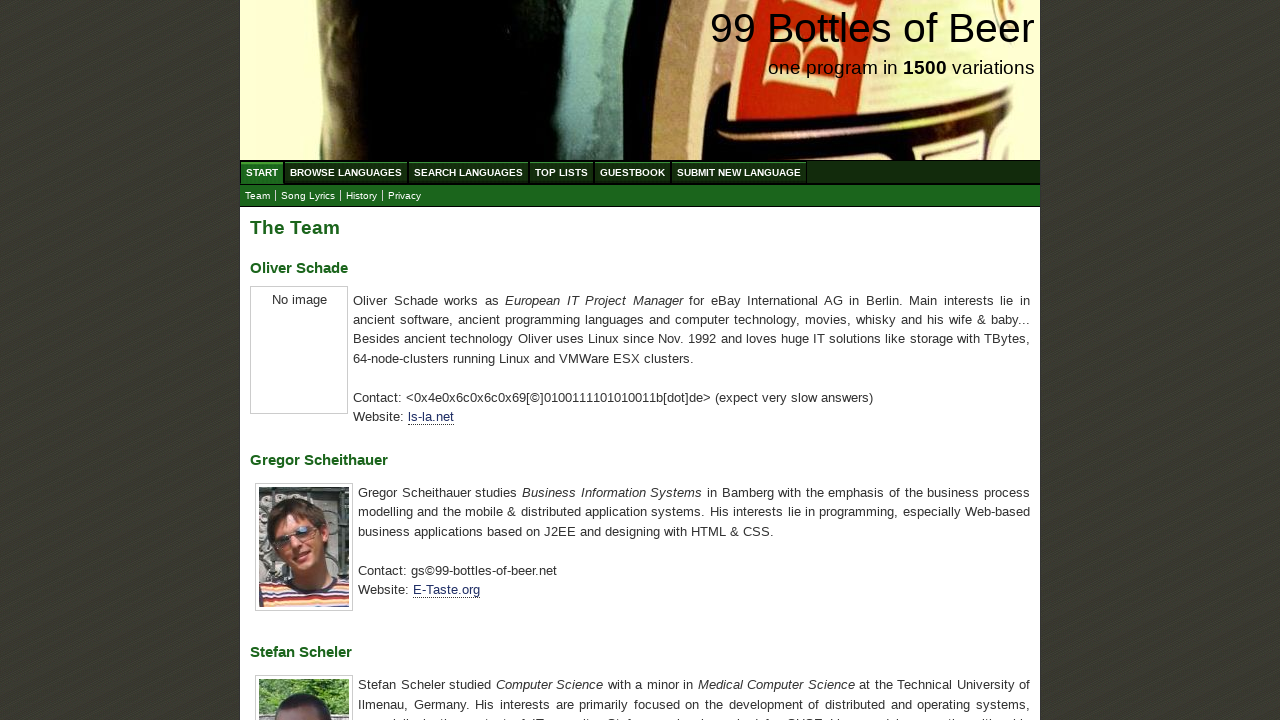

Retrieved second author name
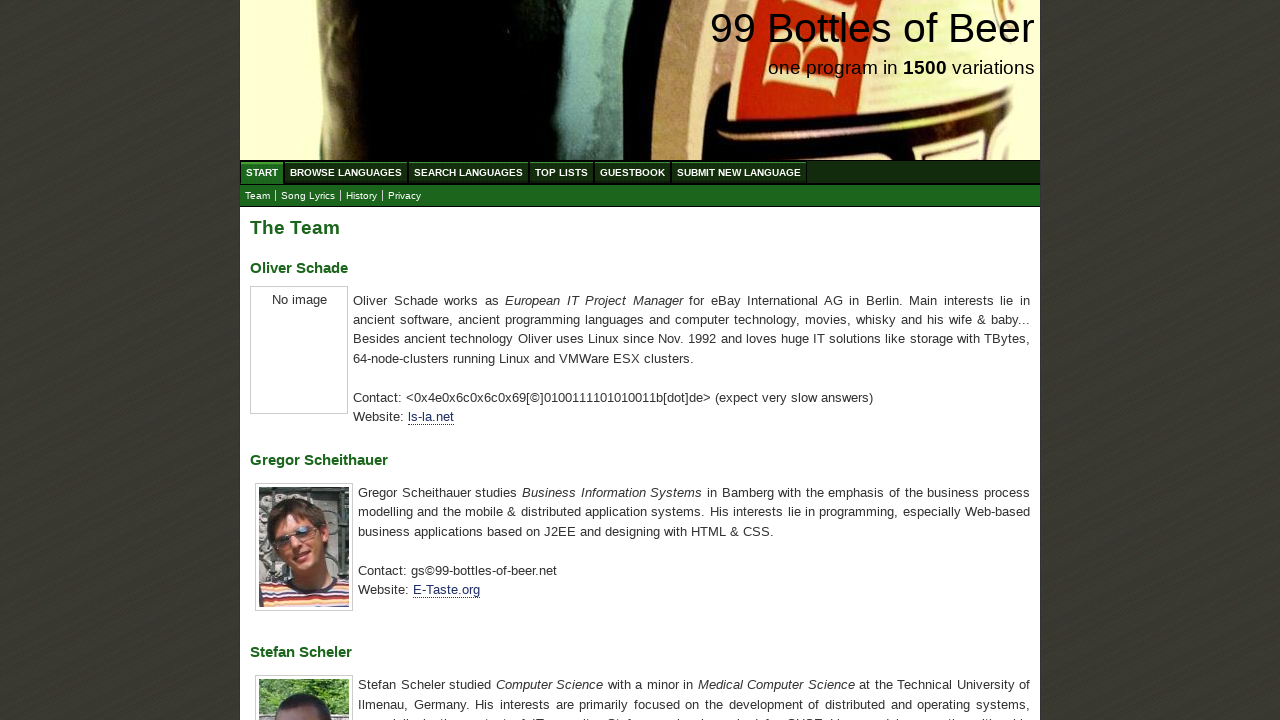

Verified second author name is 'Gregor Scheithauer'
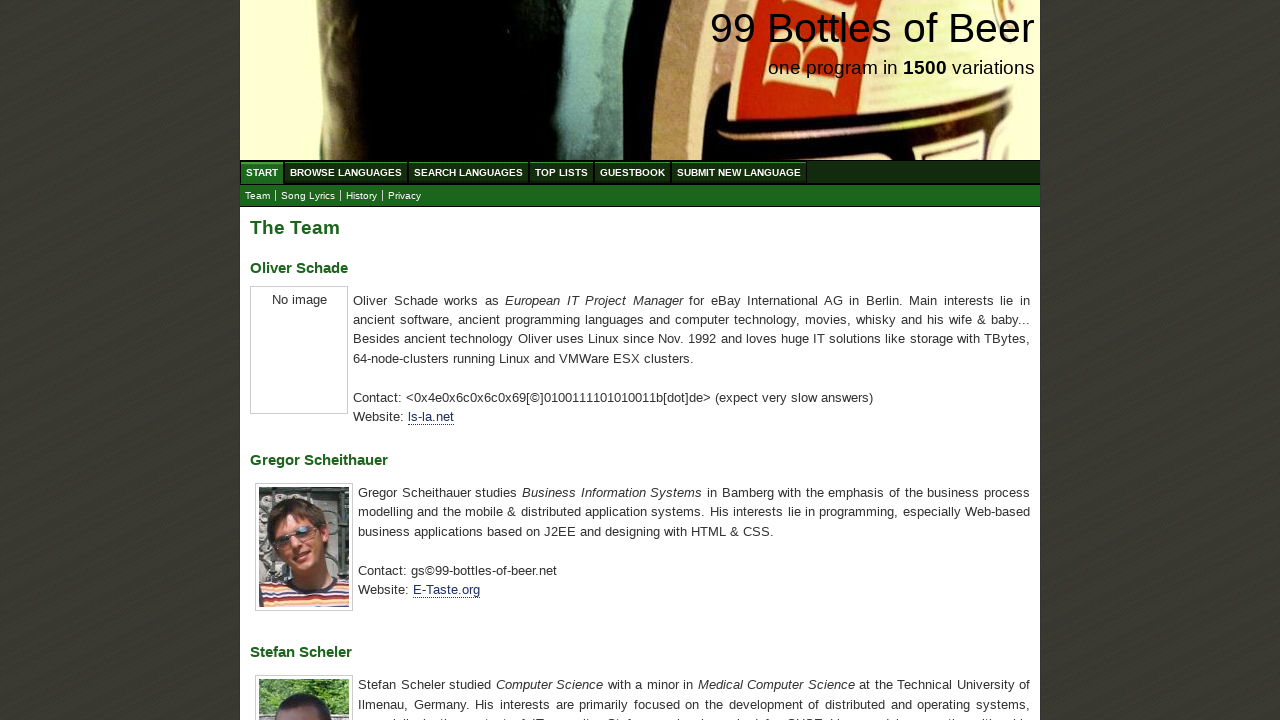

Retrieved third author name
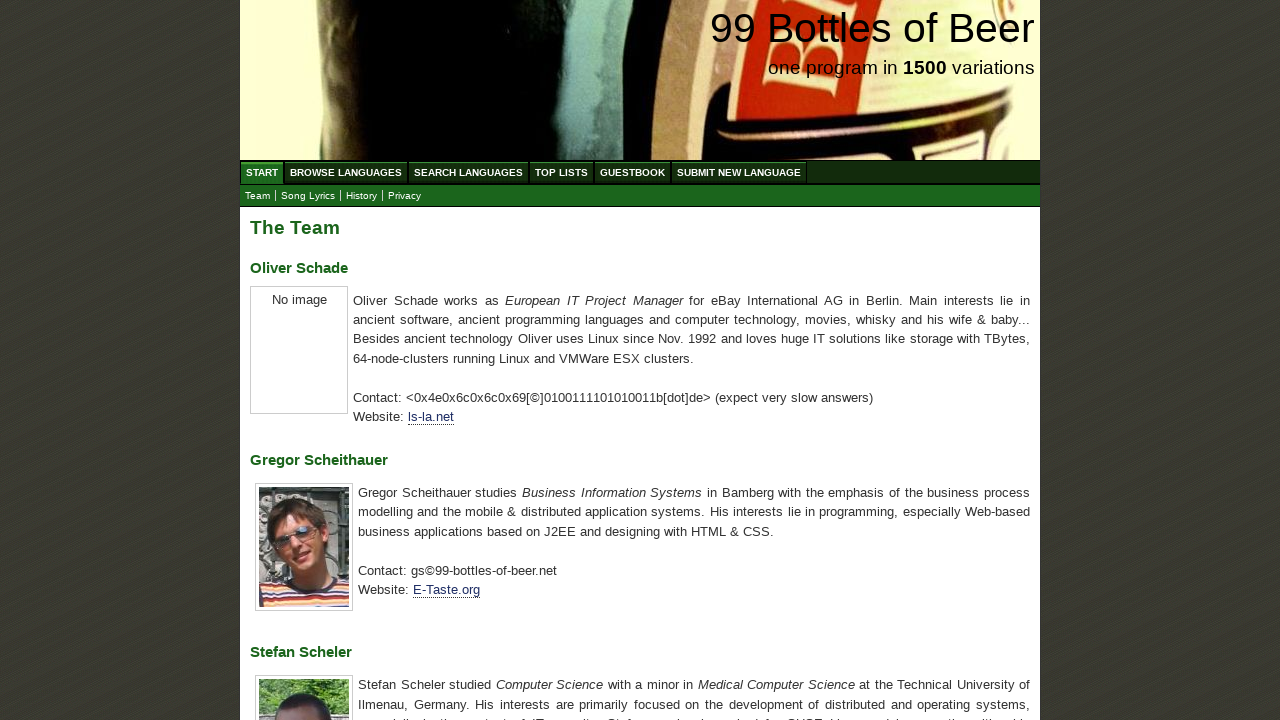

Verified third author name is 'Stefan Scheler'
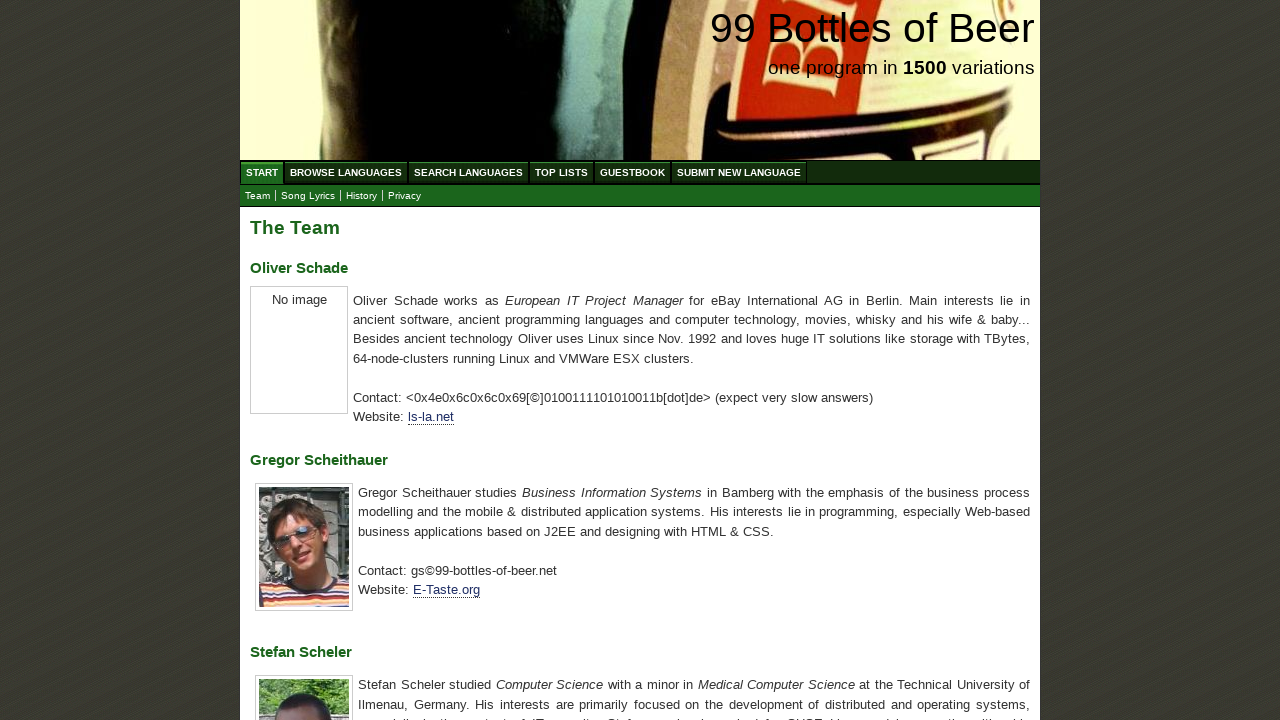

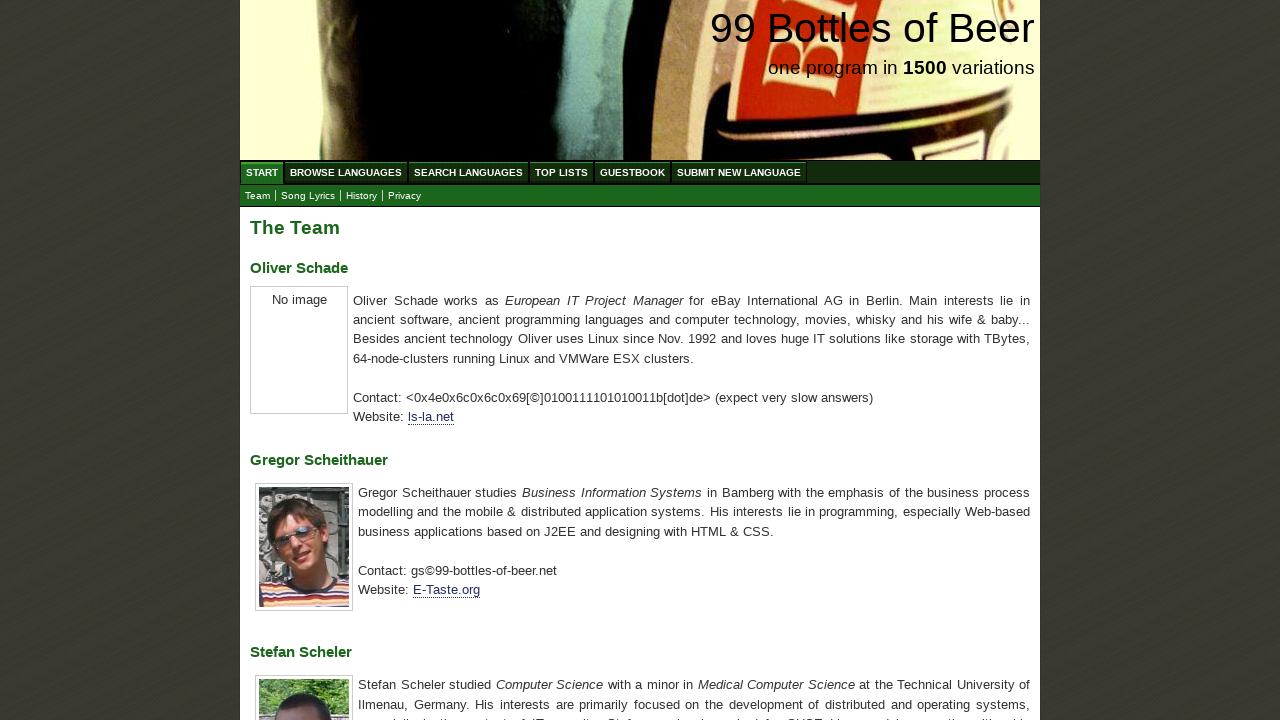